Tests the forgot password functionality on a practice website by clicking the forgot password link and then clicking the reset password button, then verifying the password reset message appears.

Starting URL: https://rahulshettyacademy.com/locatorspractice/

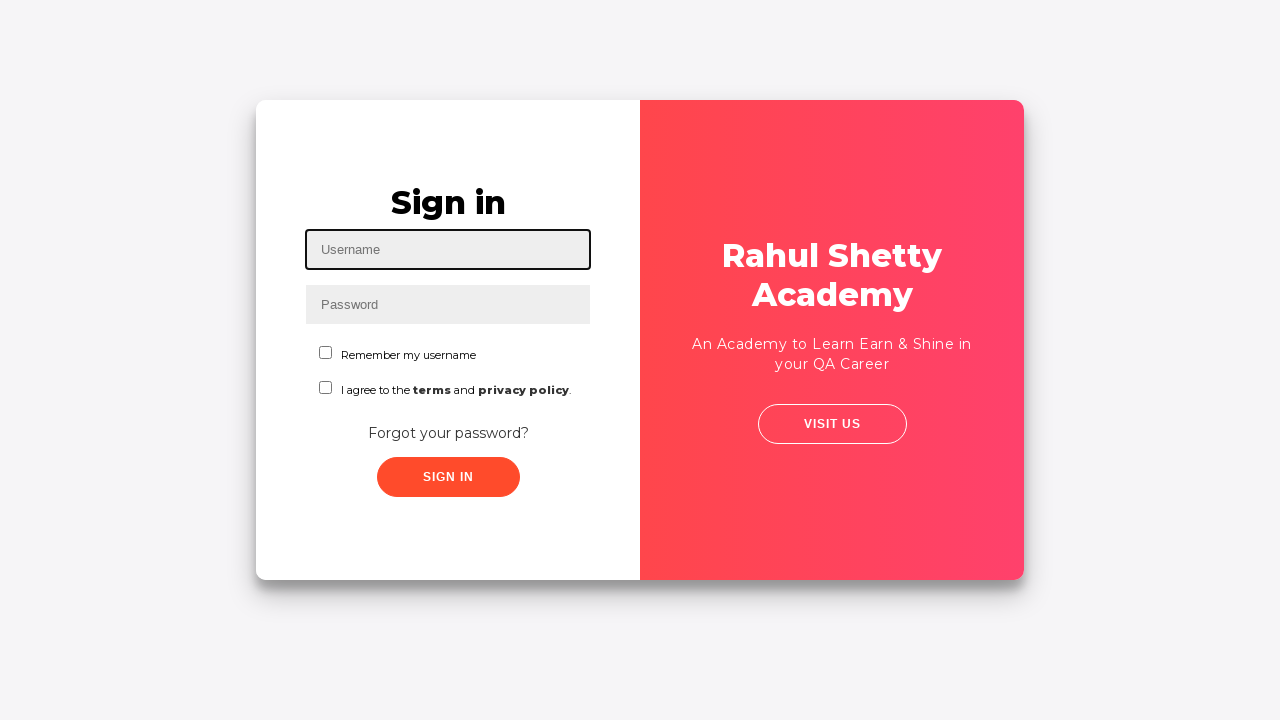

Clicked 'Forgot your password?' link at (448, 433) on text=Forgot your password?
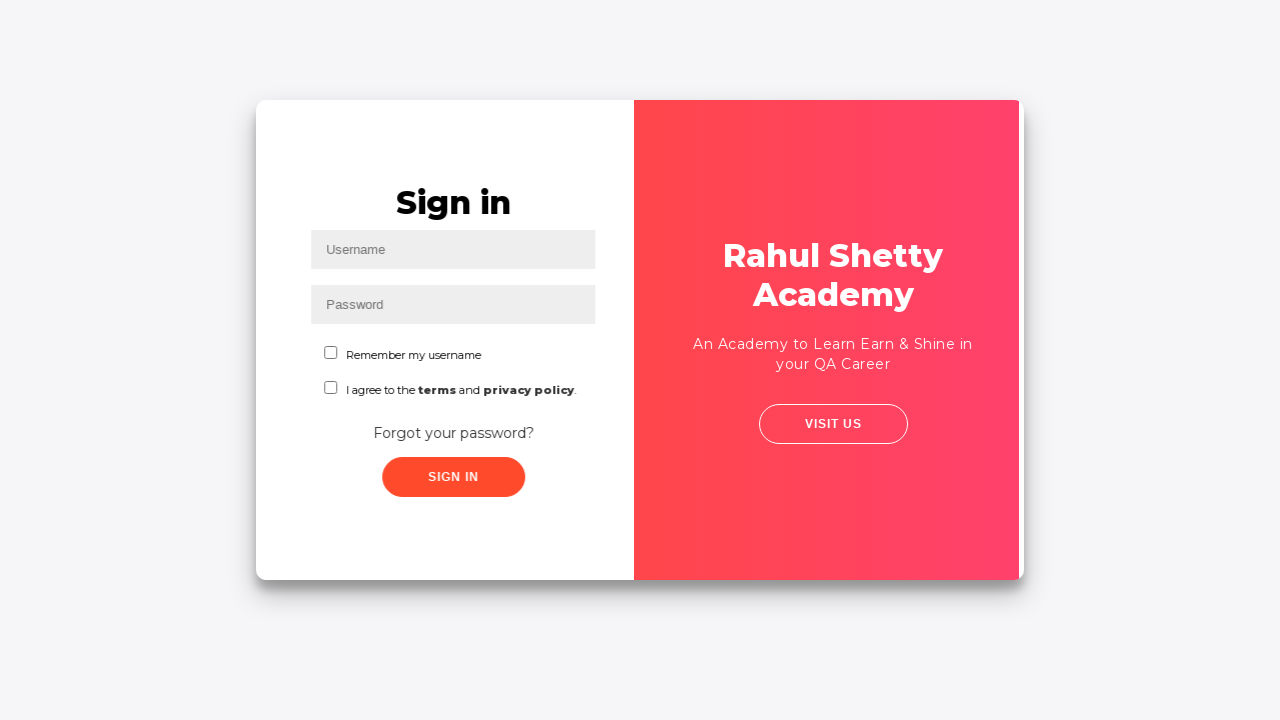

Waited for reset form to appear
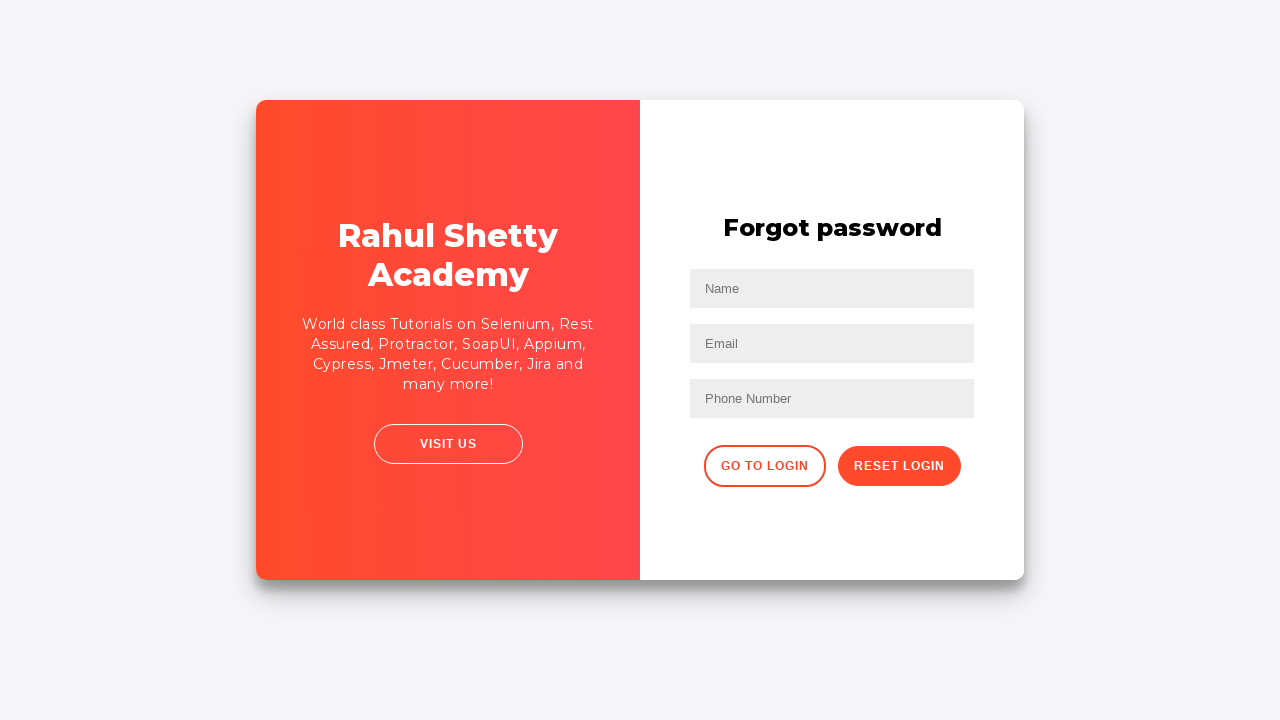

Clicked reset password button at (899, 466) on button.reset-pwd-btn
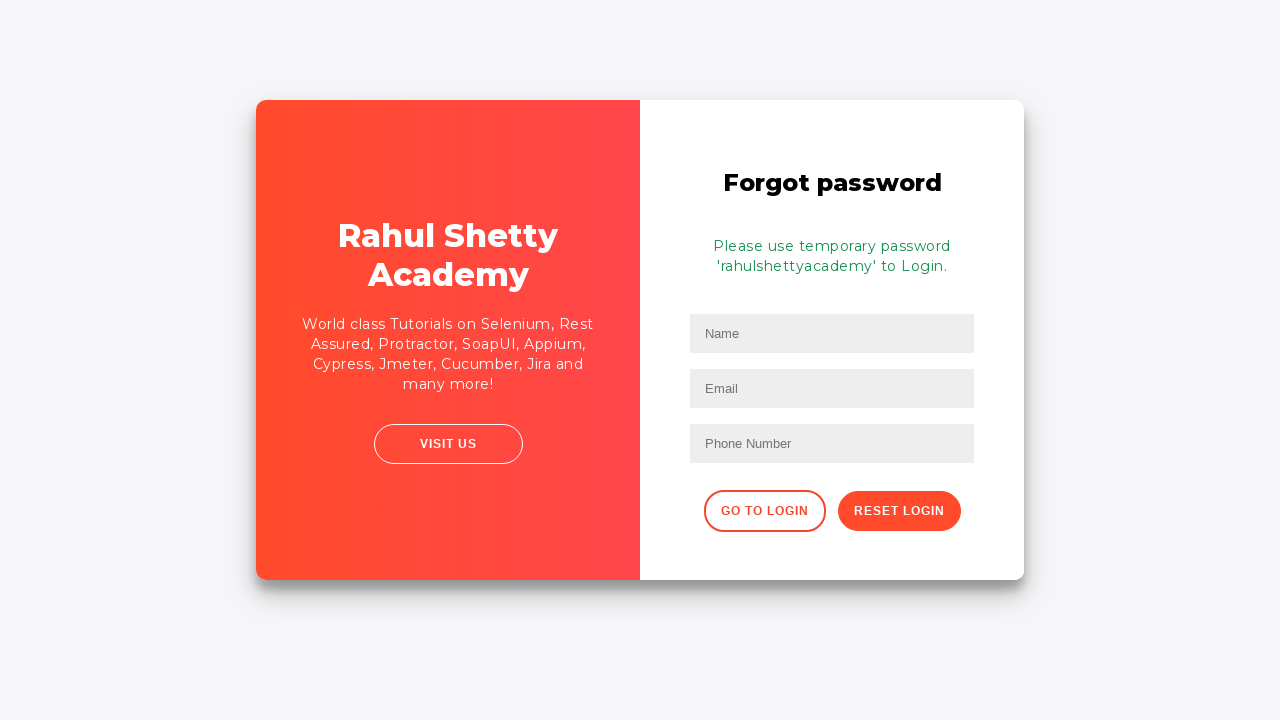

Password reset message appeared containing 'rahulshettyacademy'
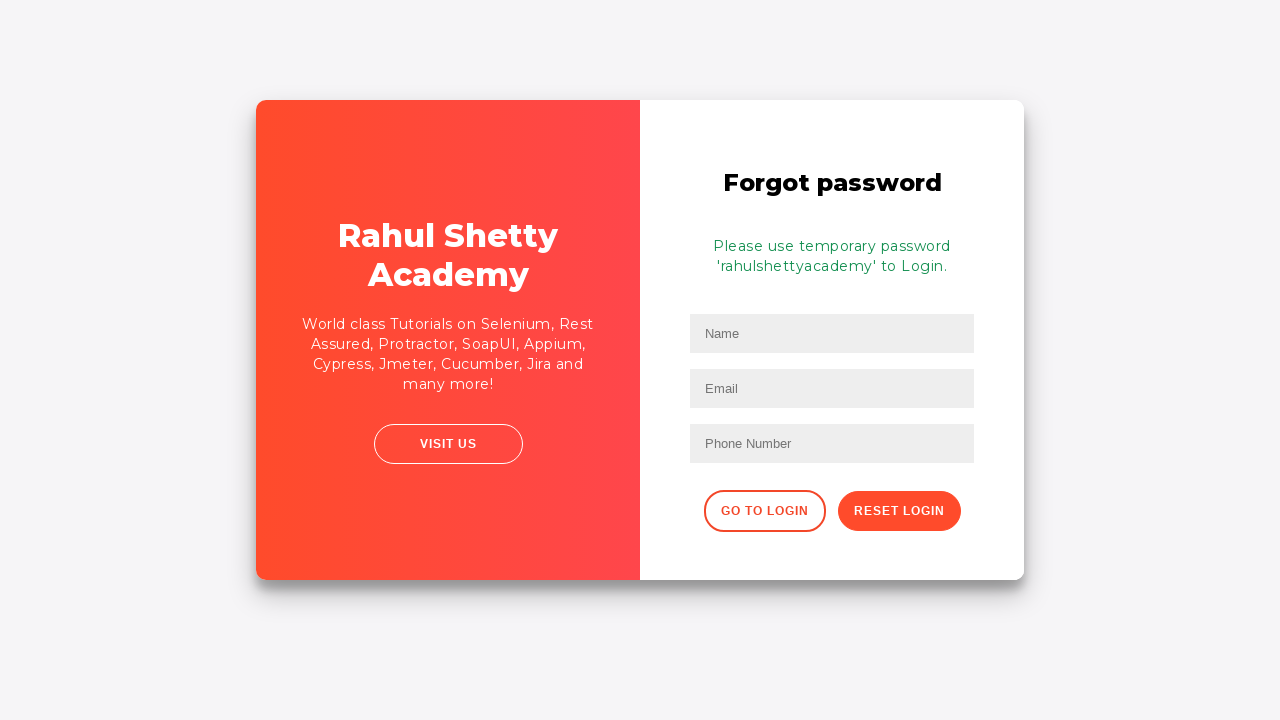

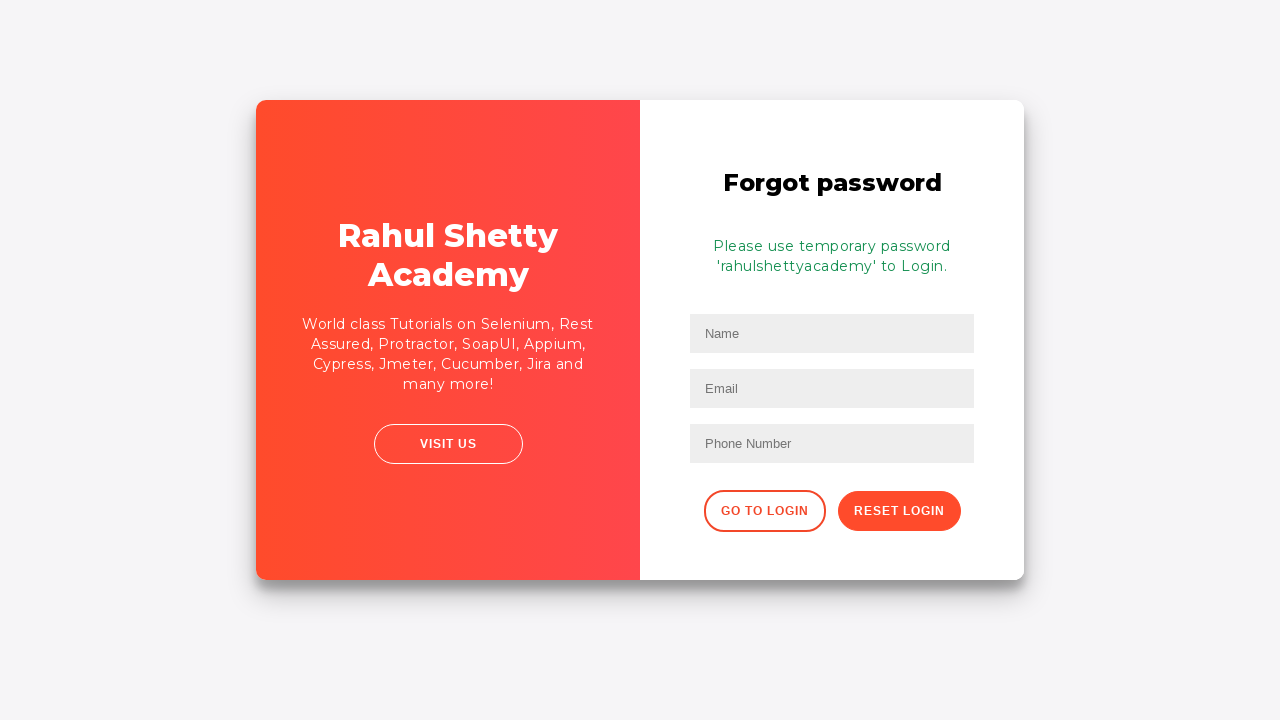